Tests the jQuery UI resizable widget by dragging the resize handle to expand the element's dimensions

Starting URL: https://jqueryui.com/resources/demos/resizable/default.html

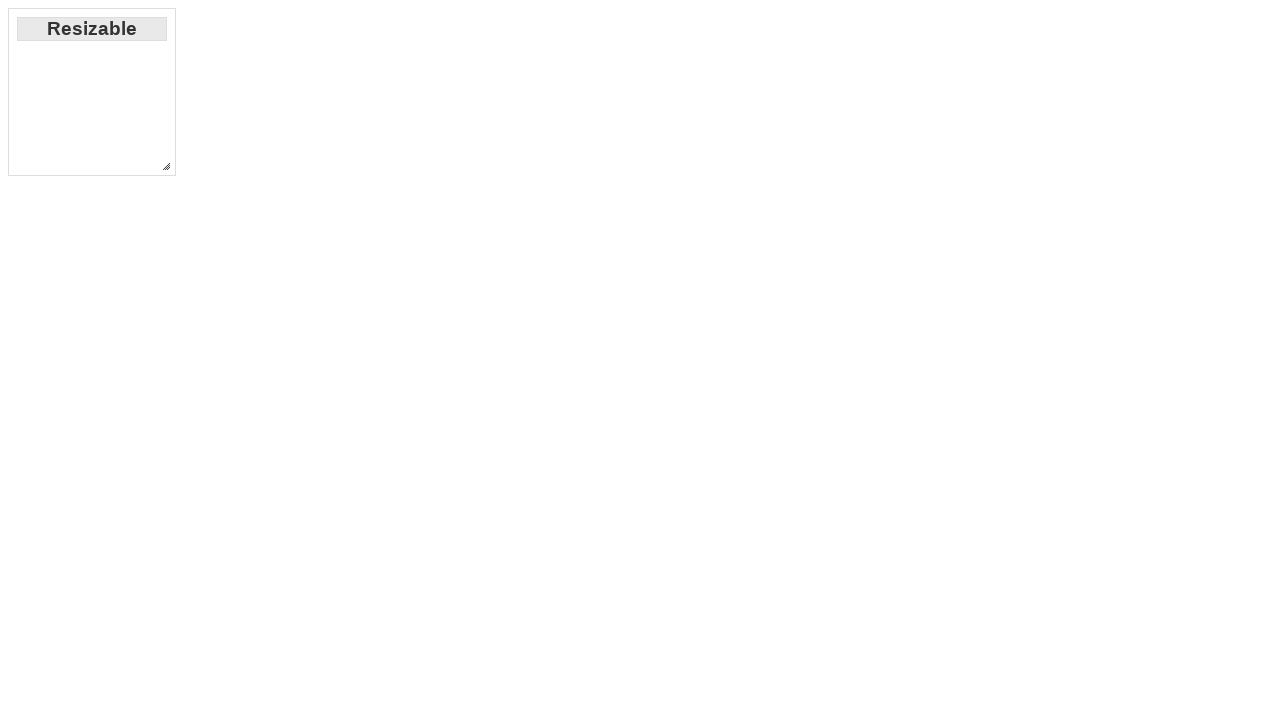

Navigated to jQuery UI resizable demo page
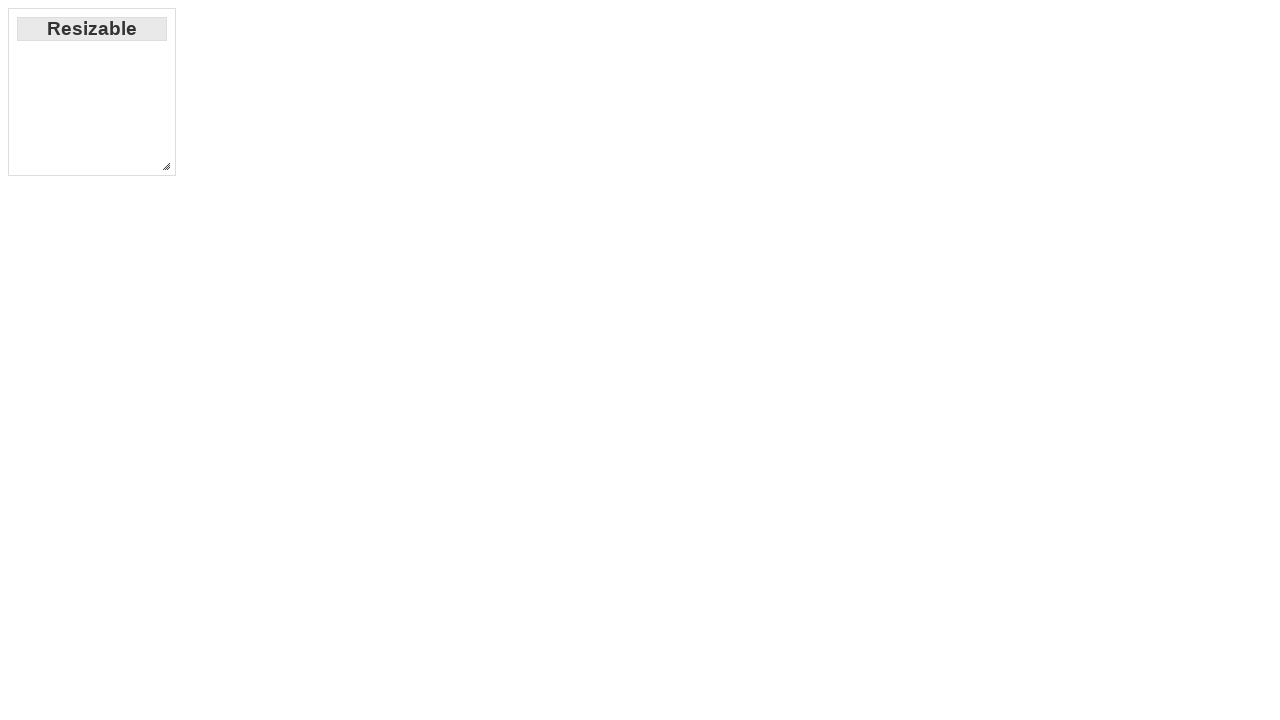

Located the resize handle element
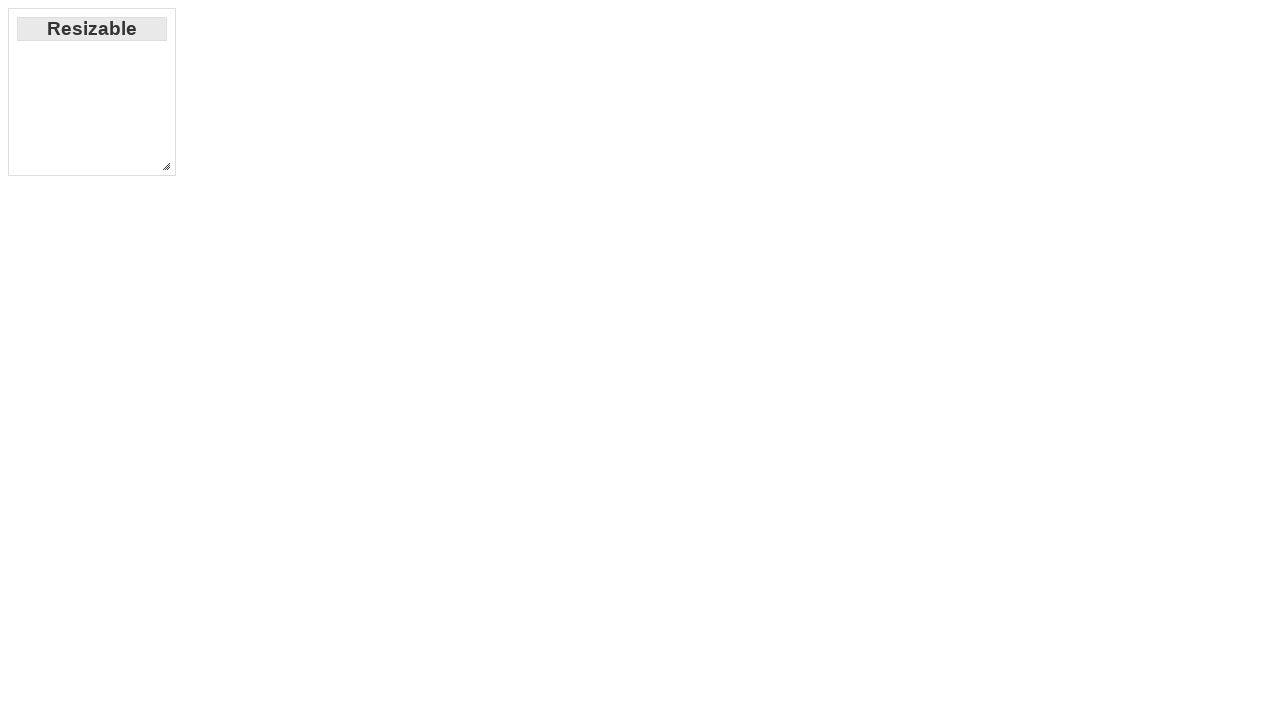

Resize handle became visible
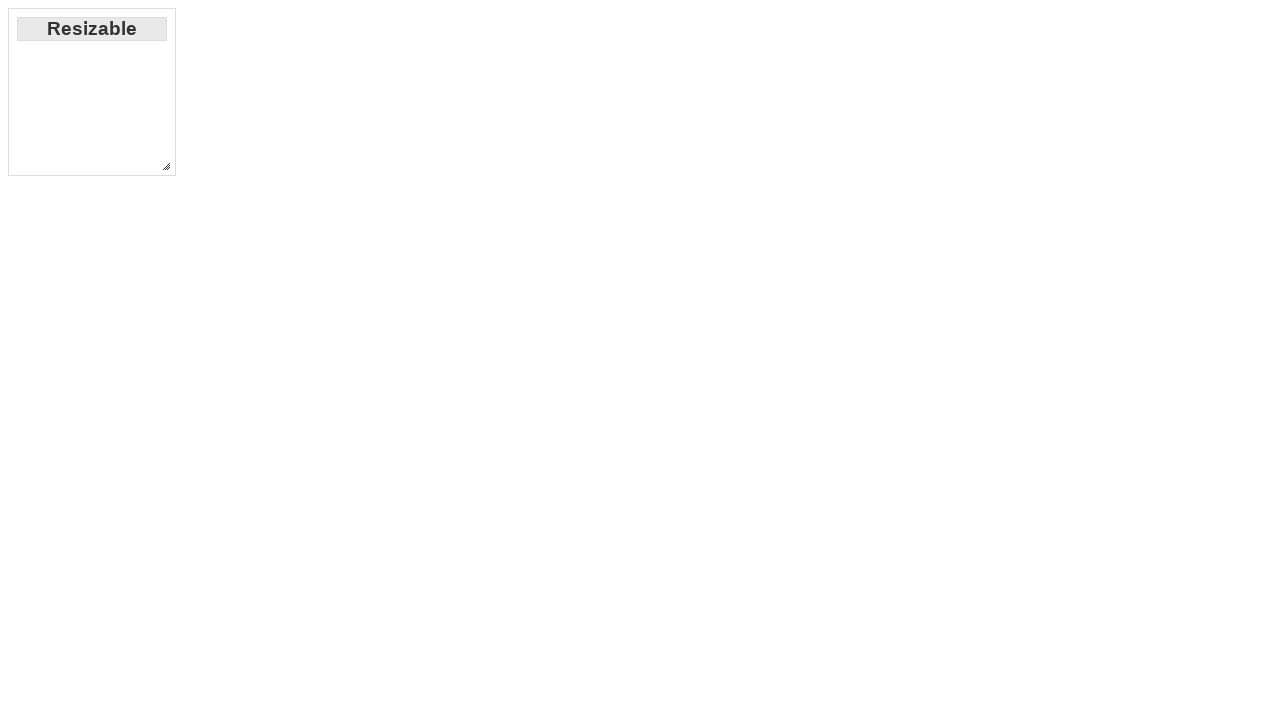

Retrieved bounding box of resize handle
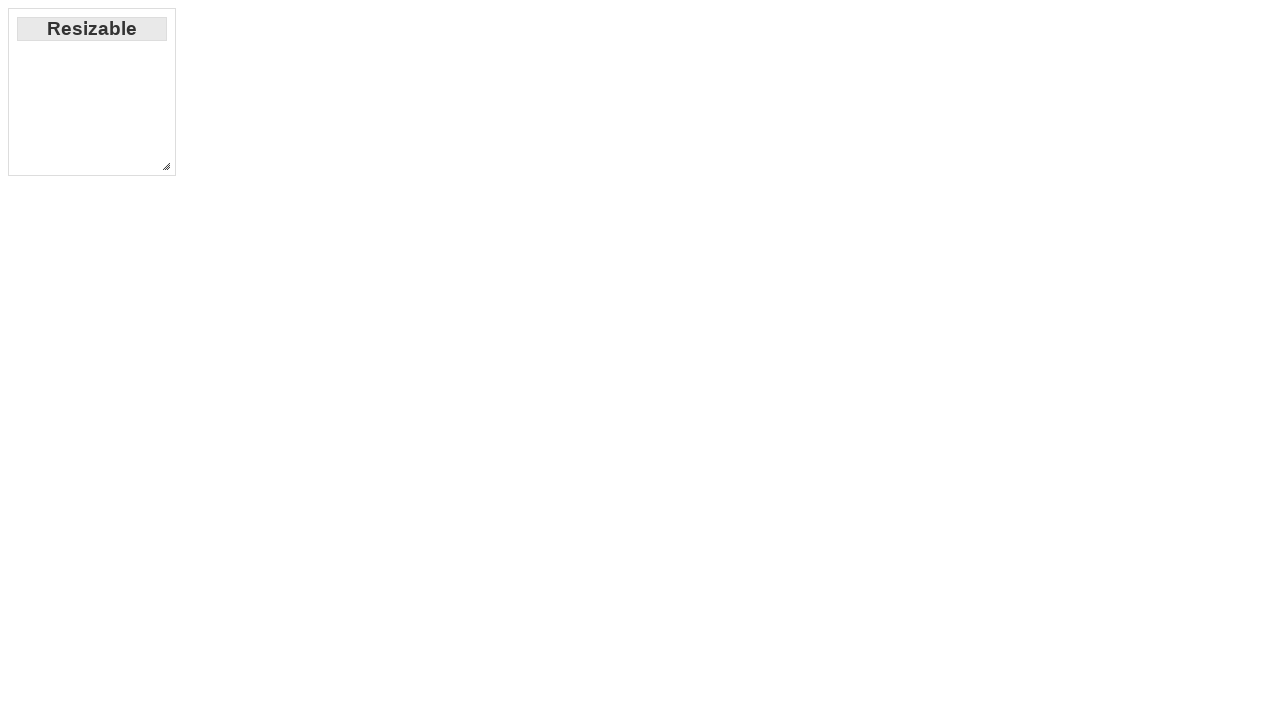

Moved mouse to center of resize handle at (166, 166)
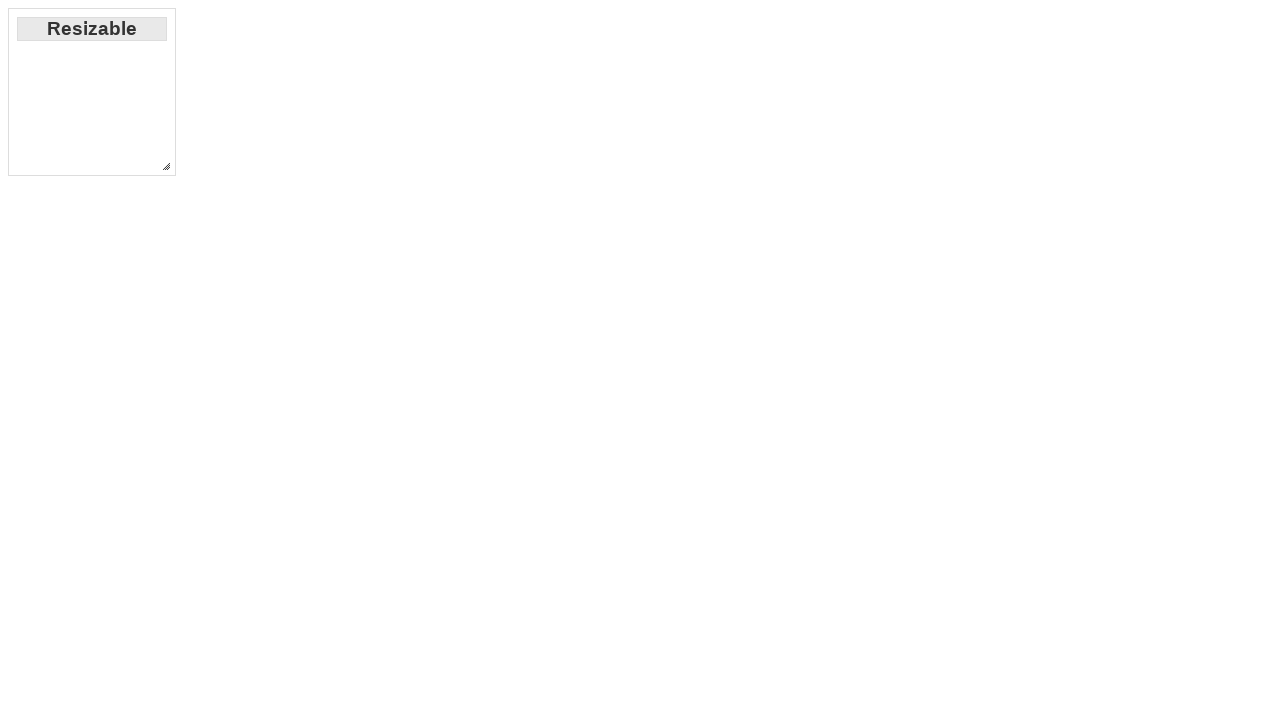

Pressed mouse button down on resize handle at (166, 166)
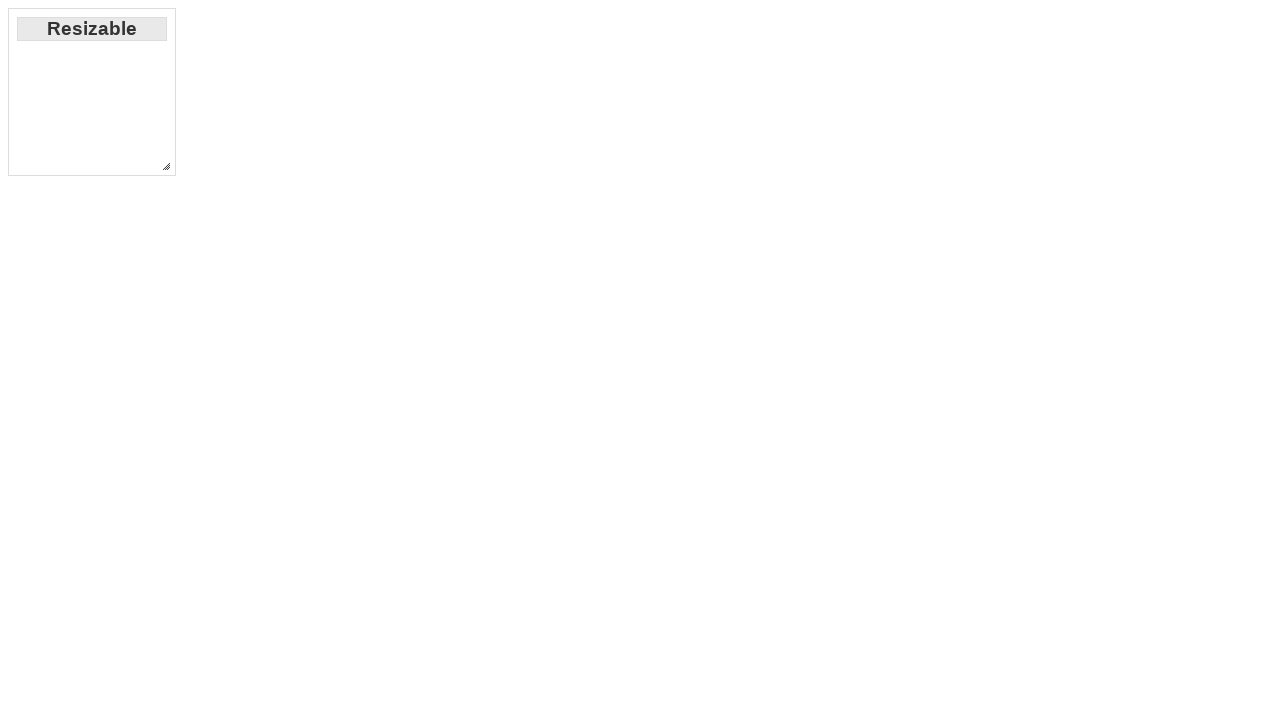

Dragged resize handle 400 pixels right and down at (558, 558)
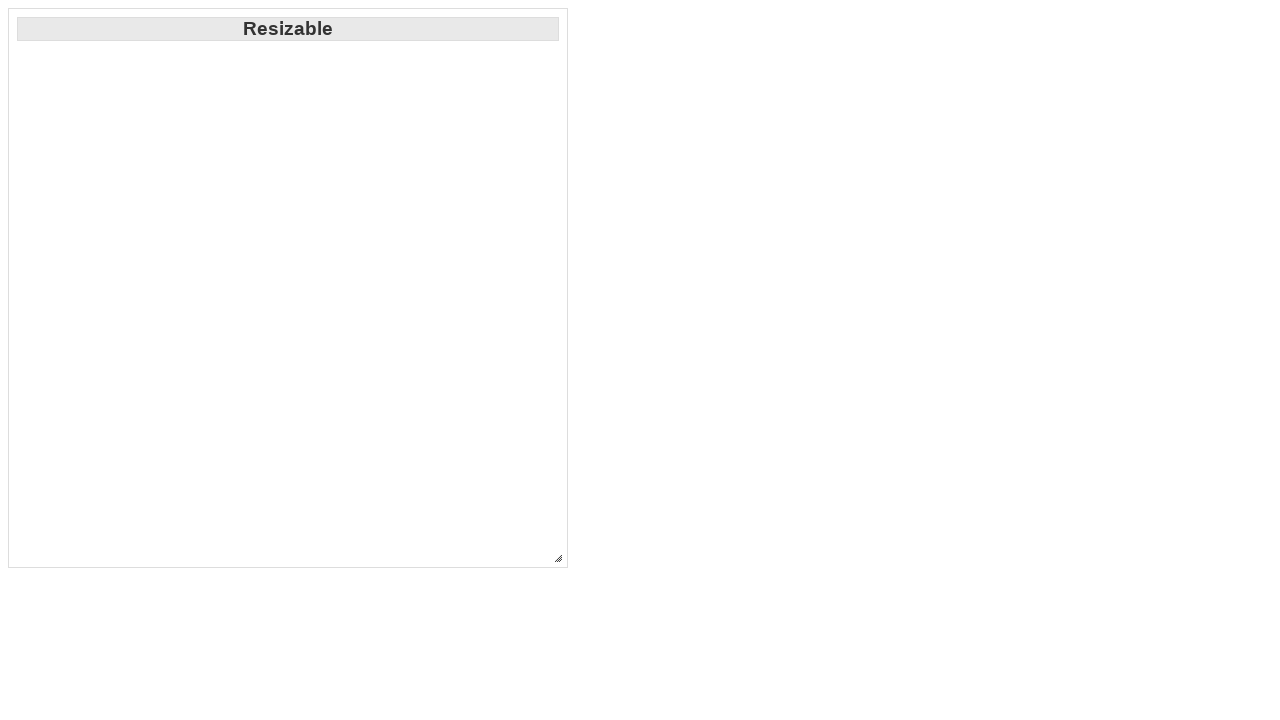

Released mouse button to complete resize operation at (558, 558)
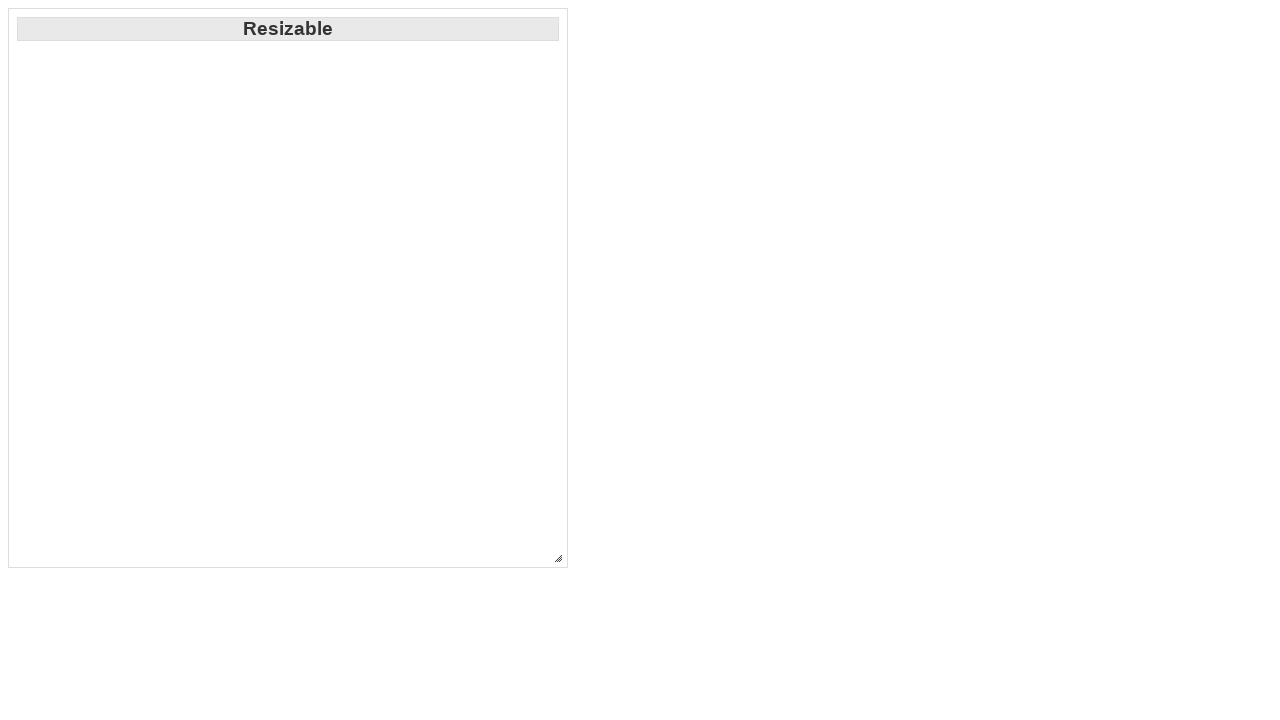

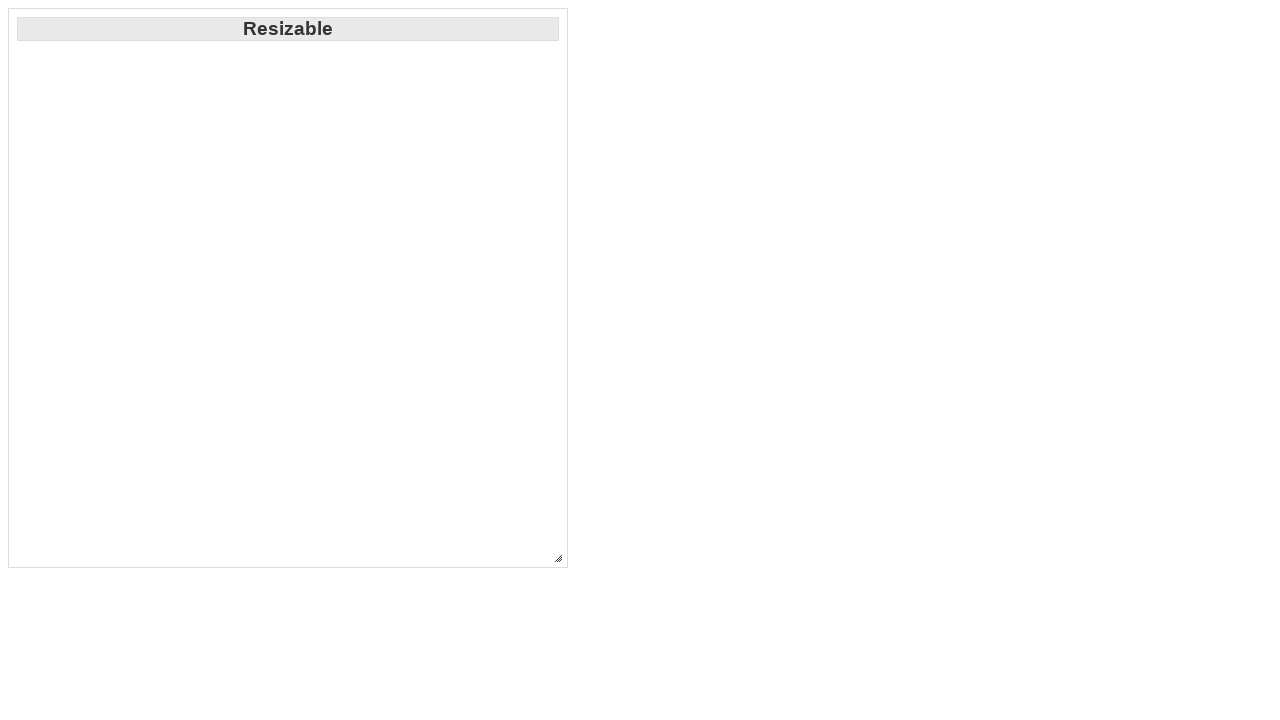